Verifies that the OrangeHRM demo site loads correctly by checking that the page title is "OrangeHRM".

Starting URL: https://opensource-demo.orangehrmlive.com/

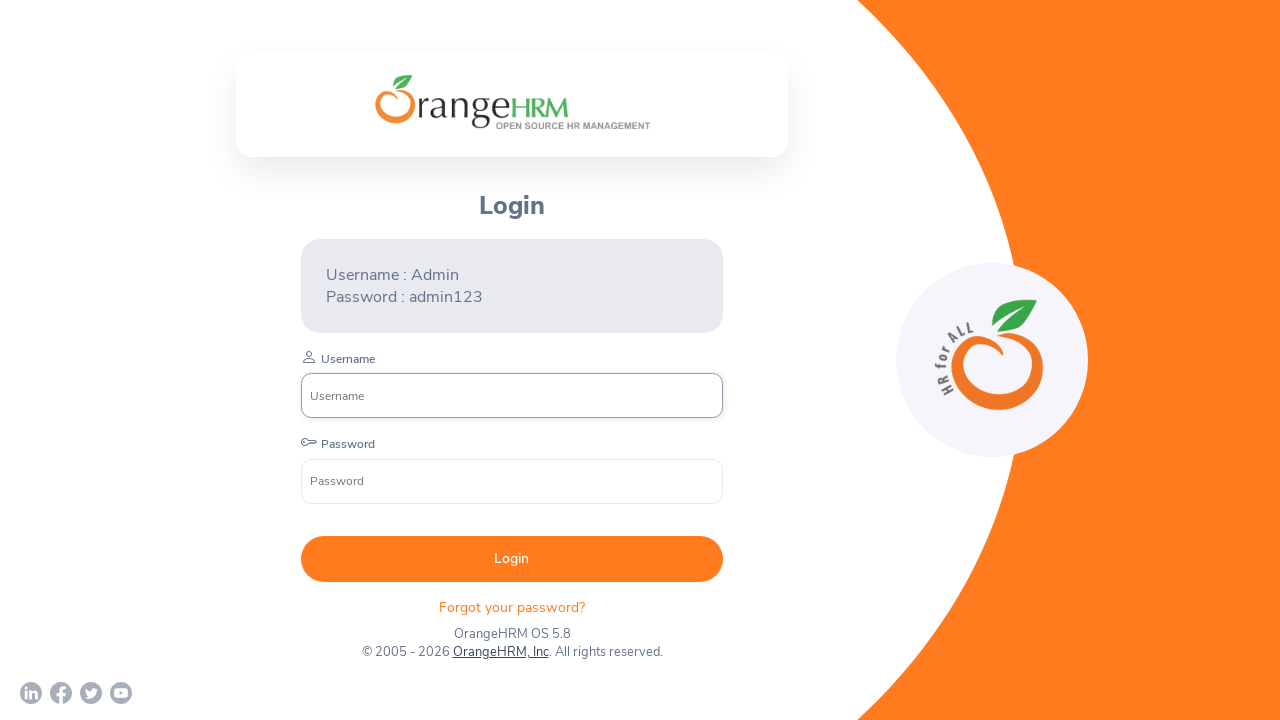

Navigated to OrangeHRM demo site at https://opensource-demo.orangehrmlive.com/
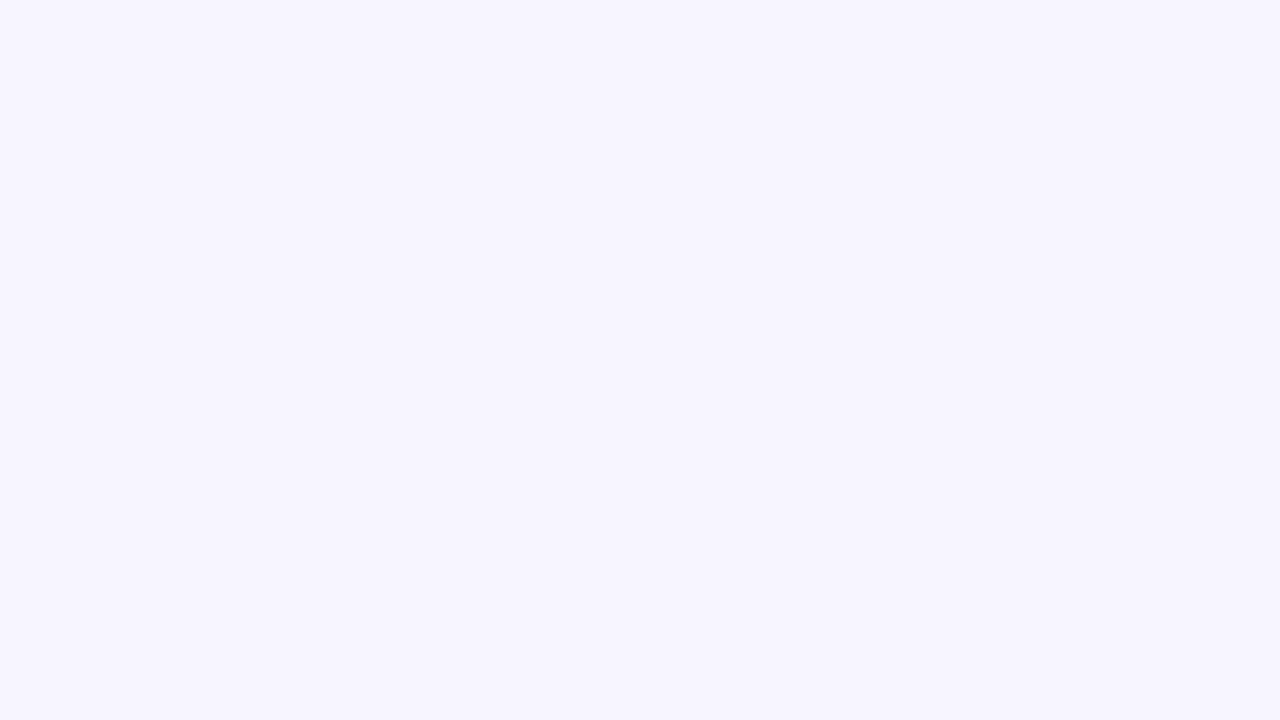

Verified page title is 'OrangeHRM'
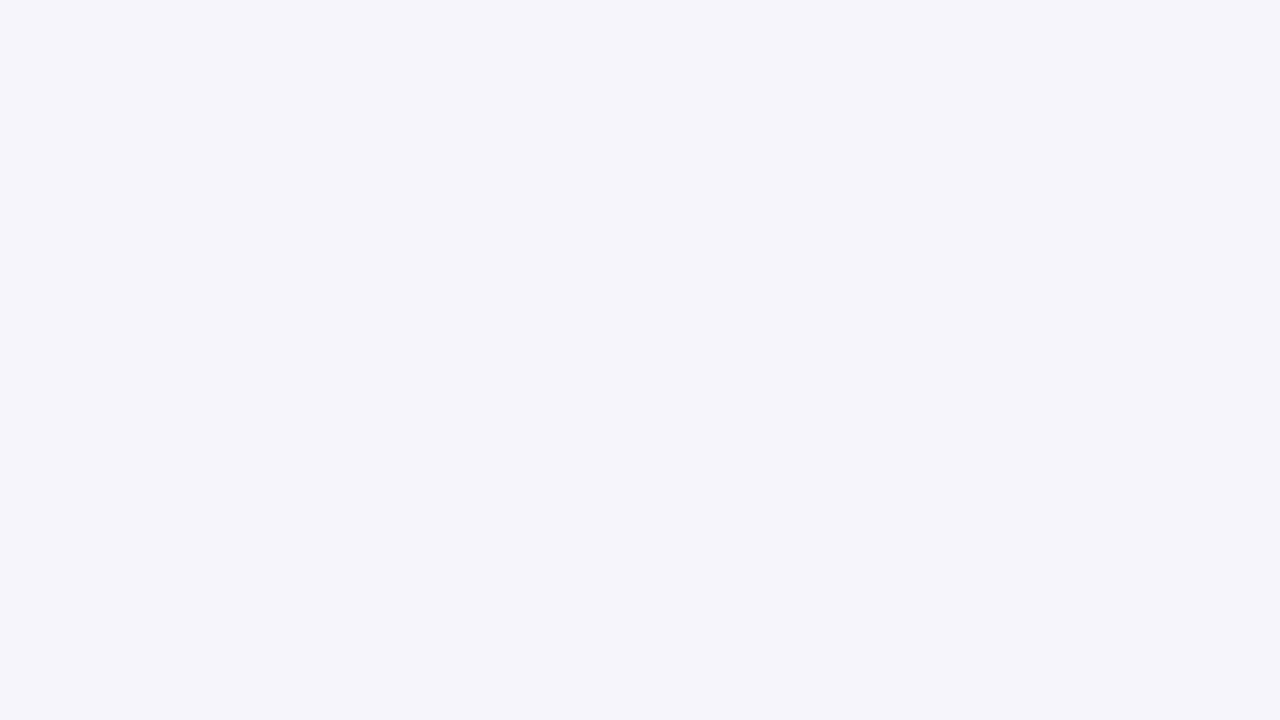

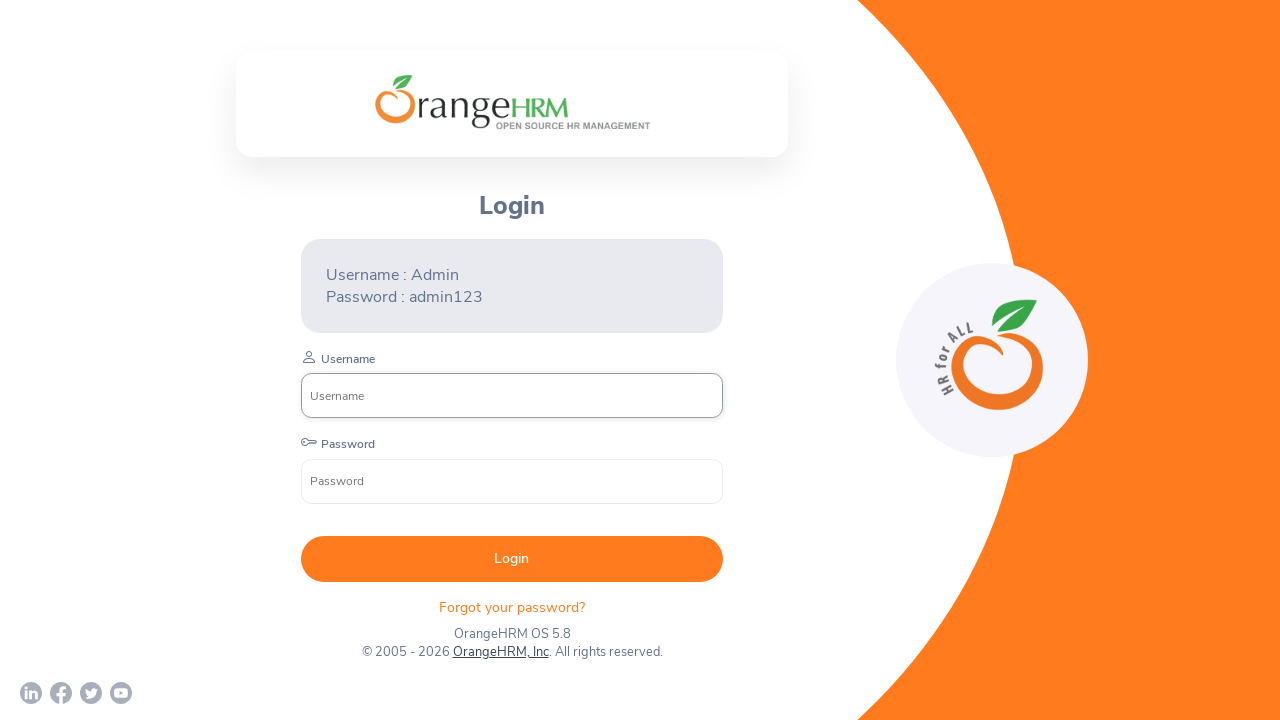